Tests JavaScript alert handling by clicking a button that triggers an alert and accepting it if the text matches expected value

Starting URL: http://www.tizag.com/javascriptT/javascriptalert.php

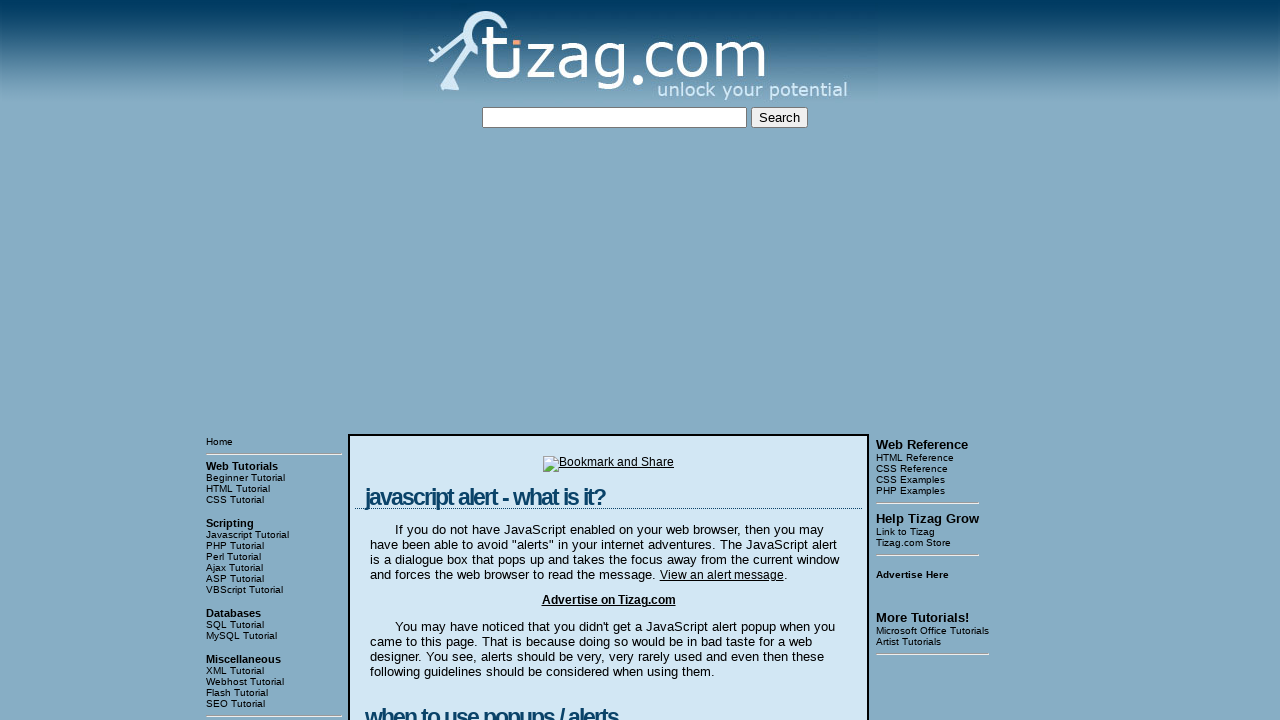

Clicked button that triggers JavaScript alert at (428, 361) on input[type=button]
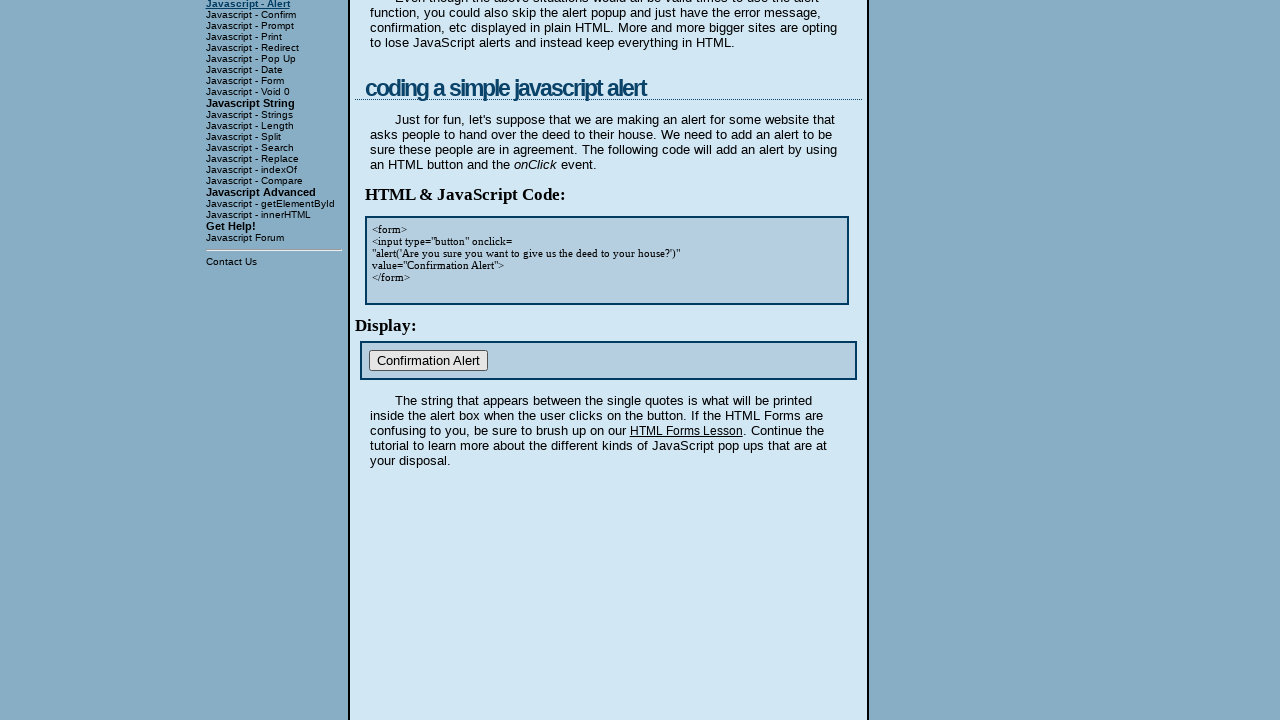

Set up dialog handler to accept alert if message matches expected value
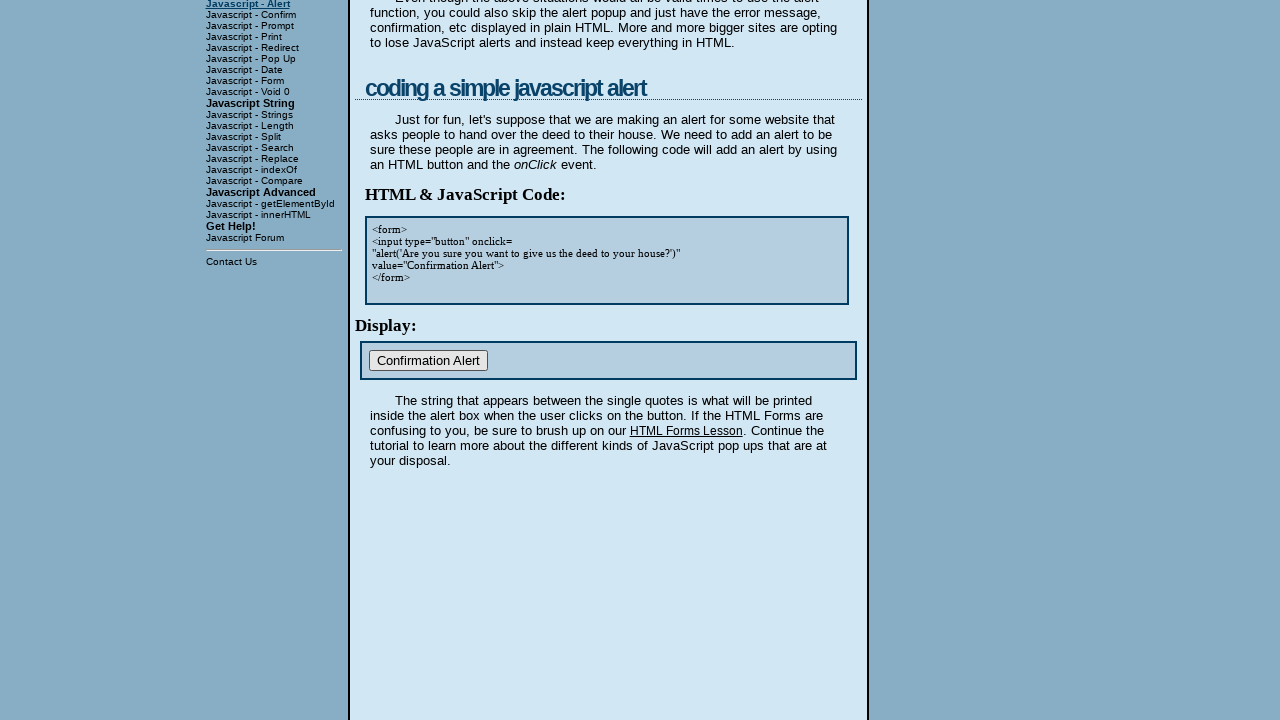

Clicked button again to trigger dialog and test alert handler at (428, 361) on input[type=button]
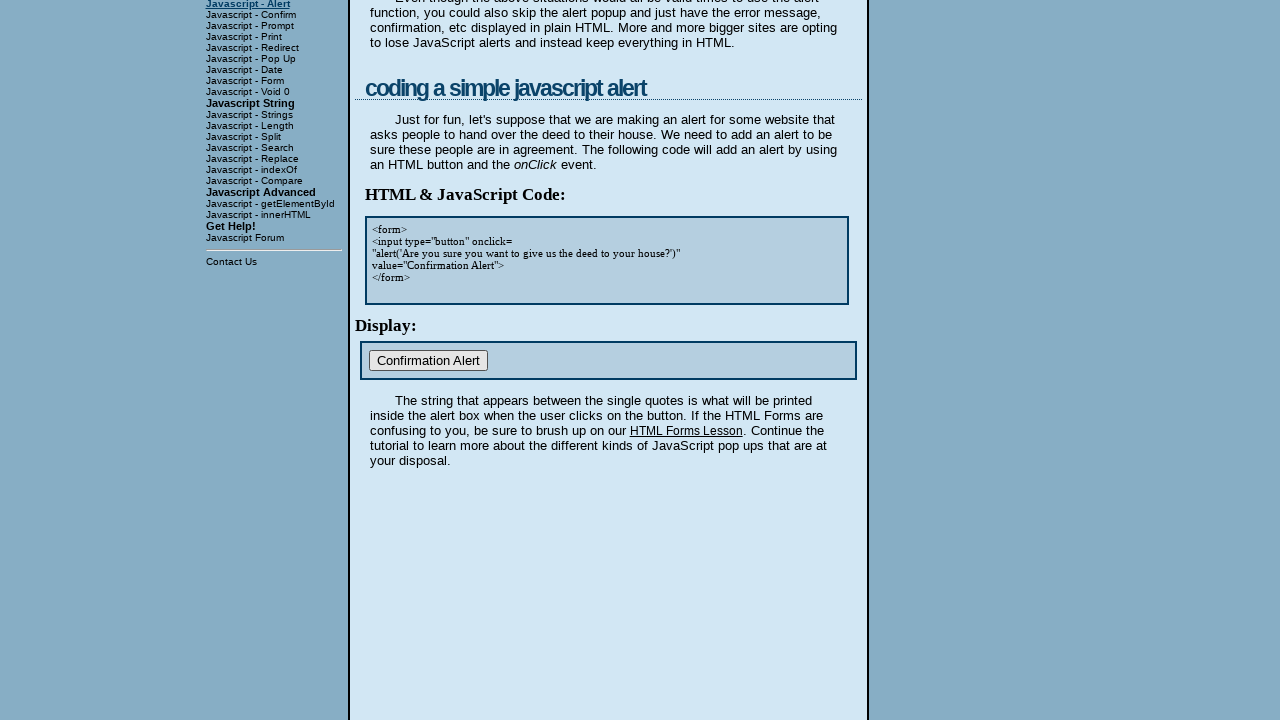

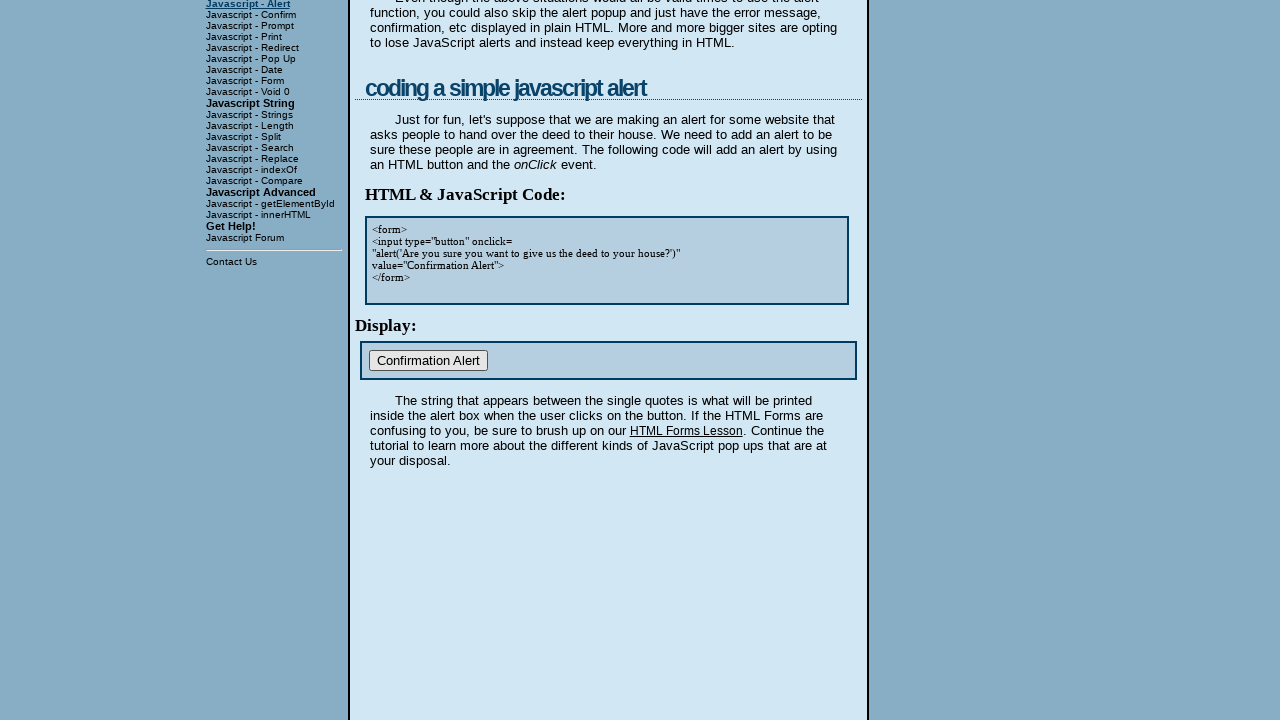